Tests a simple button click and verifies that 'Submitted' text appears in the result

Starting URL: https://www.qa-practice.com/elements/button/simple

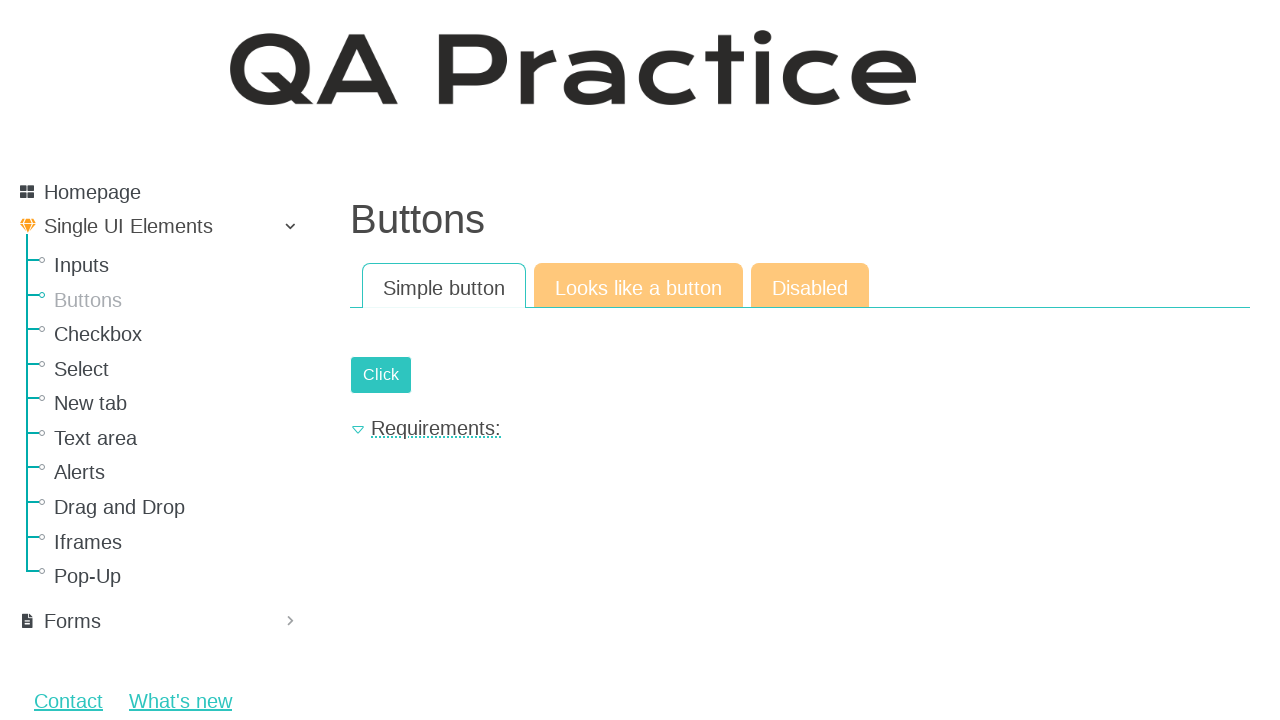

Clicked the simple button with id 'submit-id-submit' at (381, 375) on #submit-id-submit
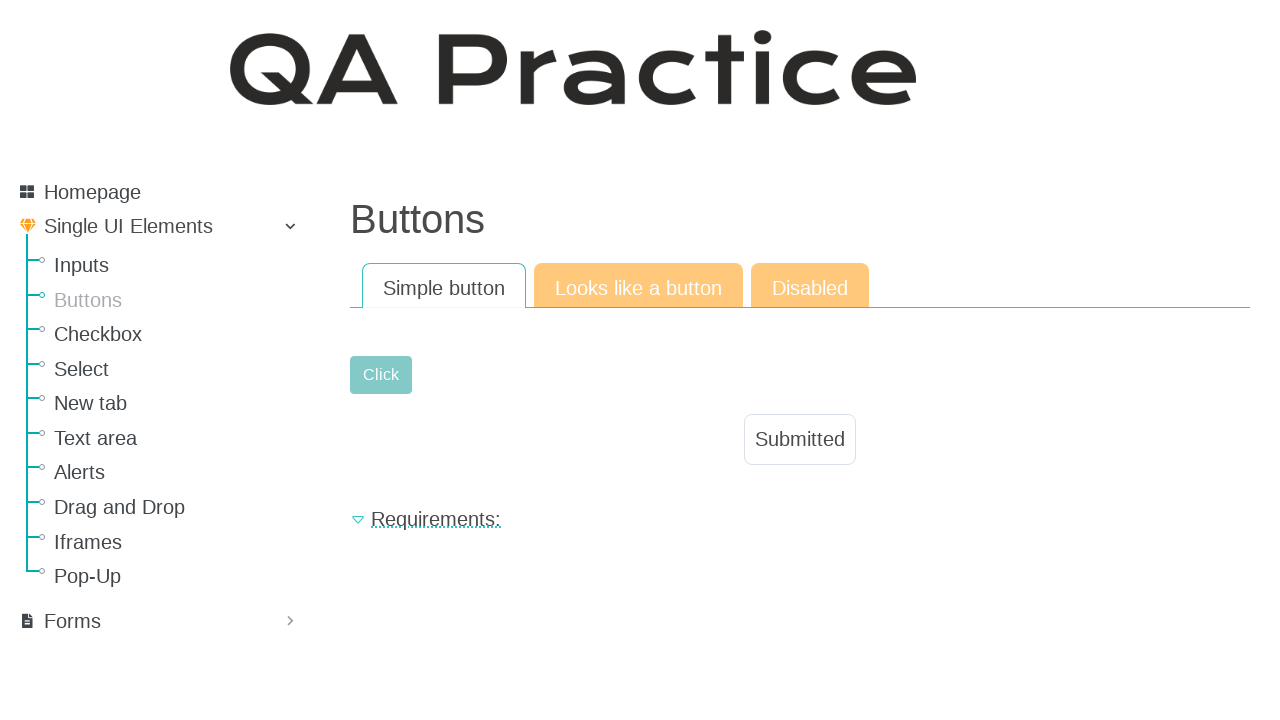

Verified that 'Submitted' text appeared in the result
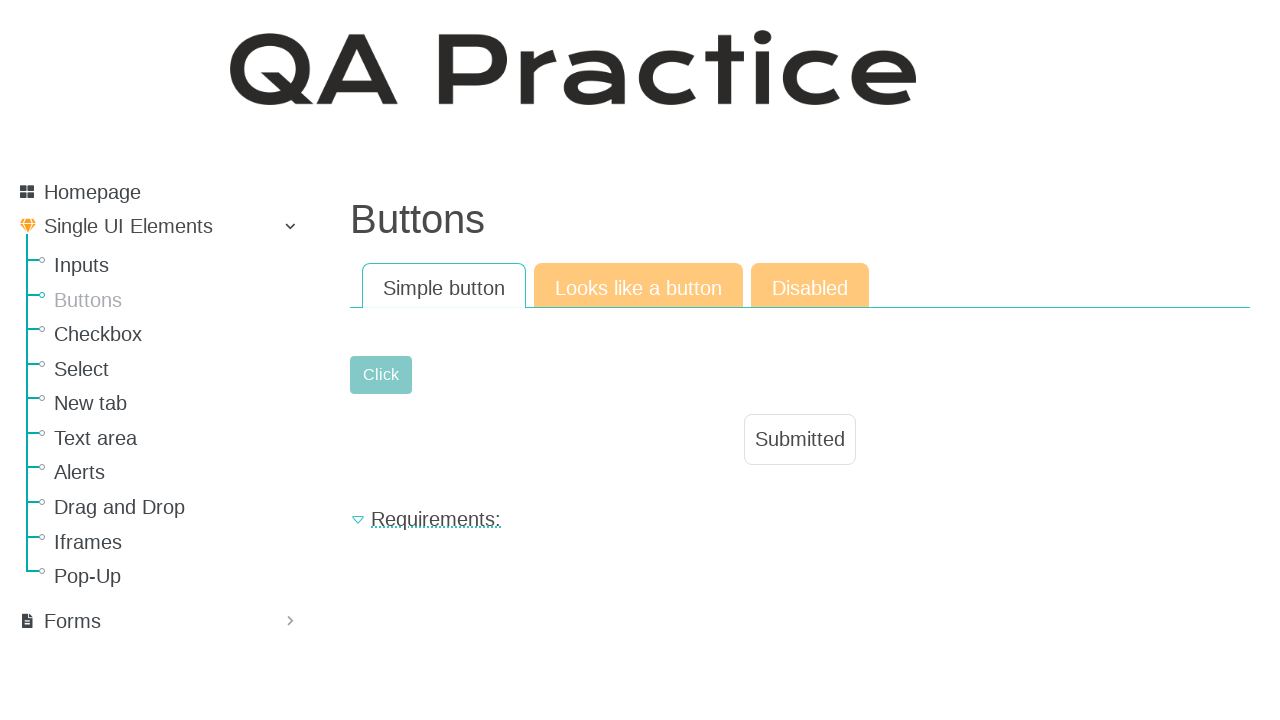

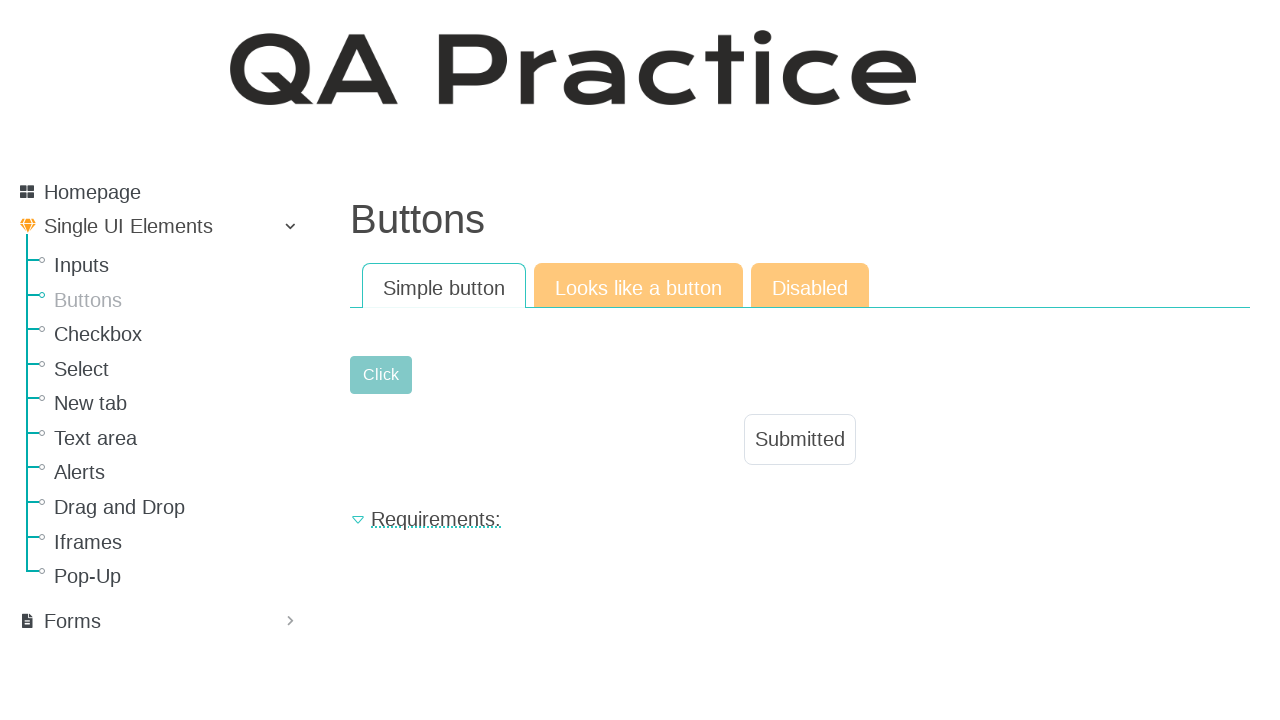